Tests that the Clear completed button displays correct text

Starting URL: https://demo.playwright.dev/todomvc

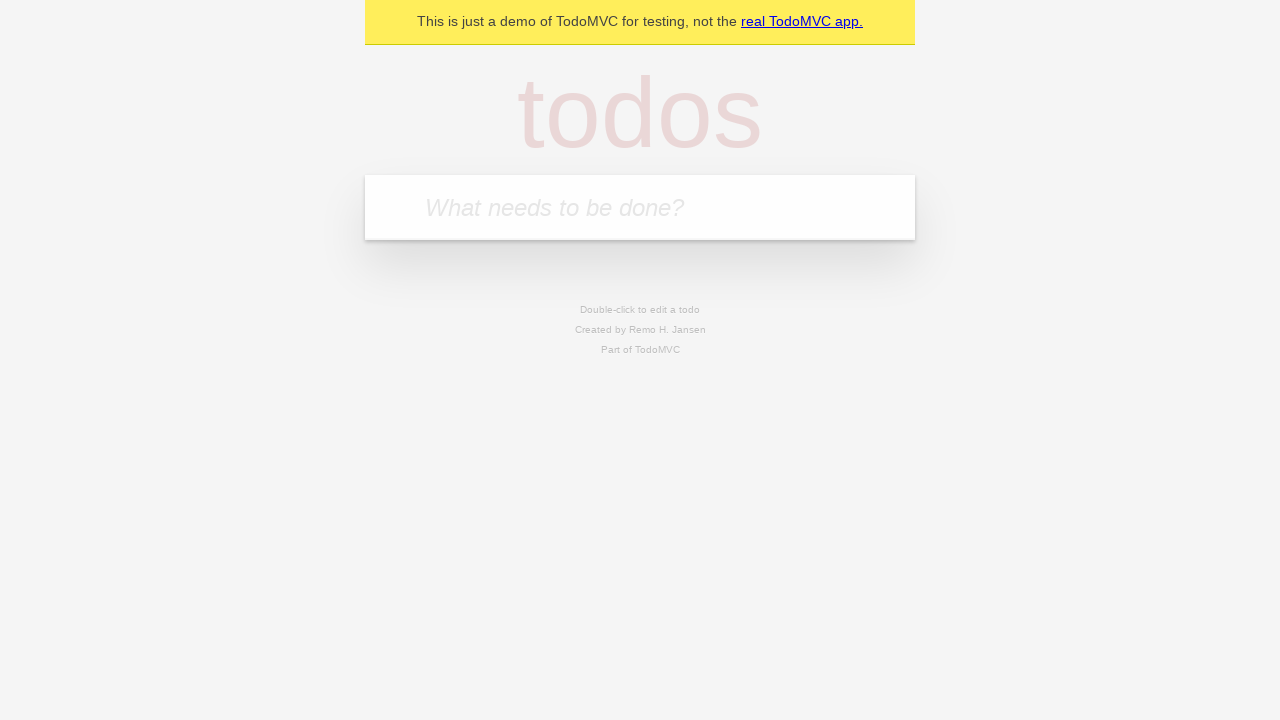

Filled todo input with 'buy some cheese' on internal:attr=[placeholder="What needs to be done?"i]
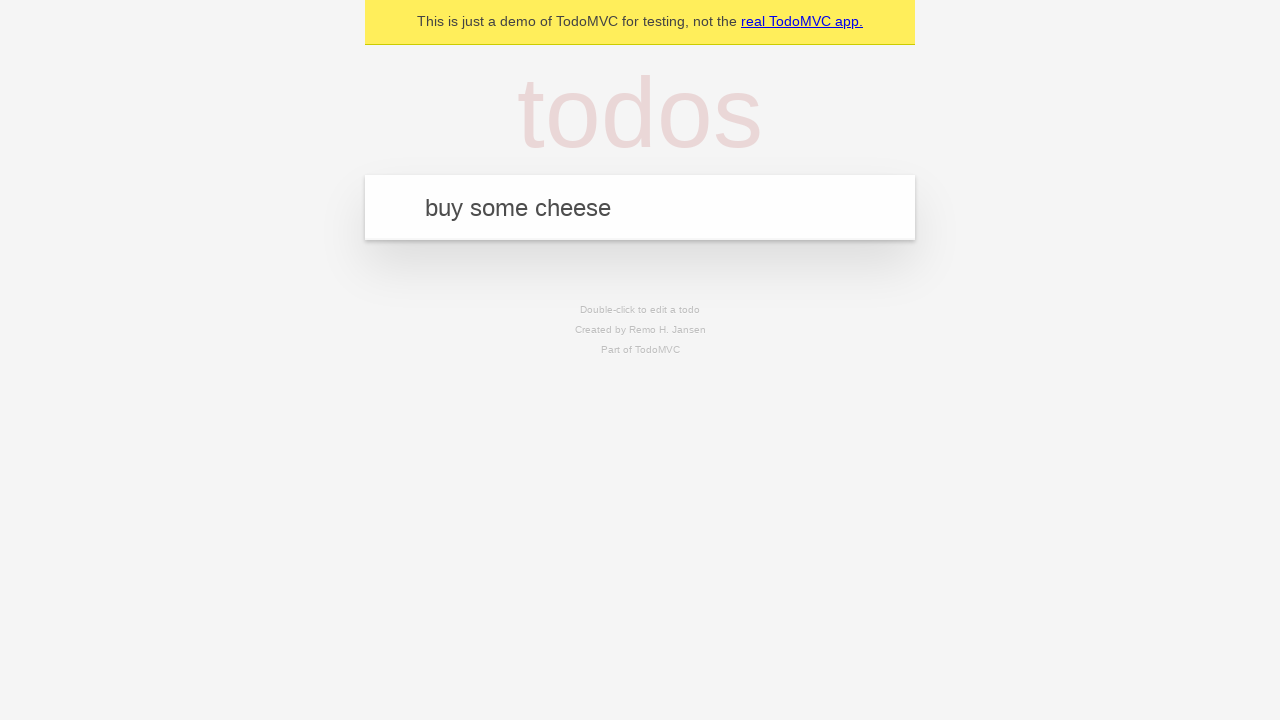

Pressed Enter to add todo 'buy some cheese' on internal:attr=[placeholder="What needs to be done?"i]
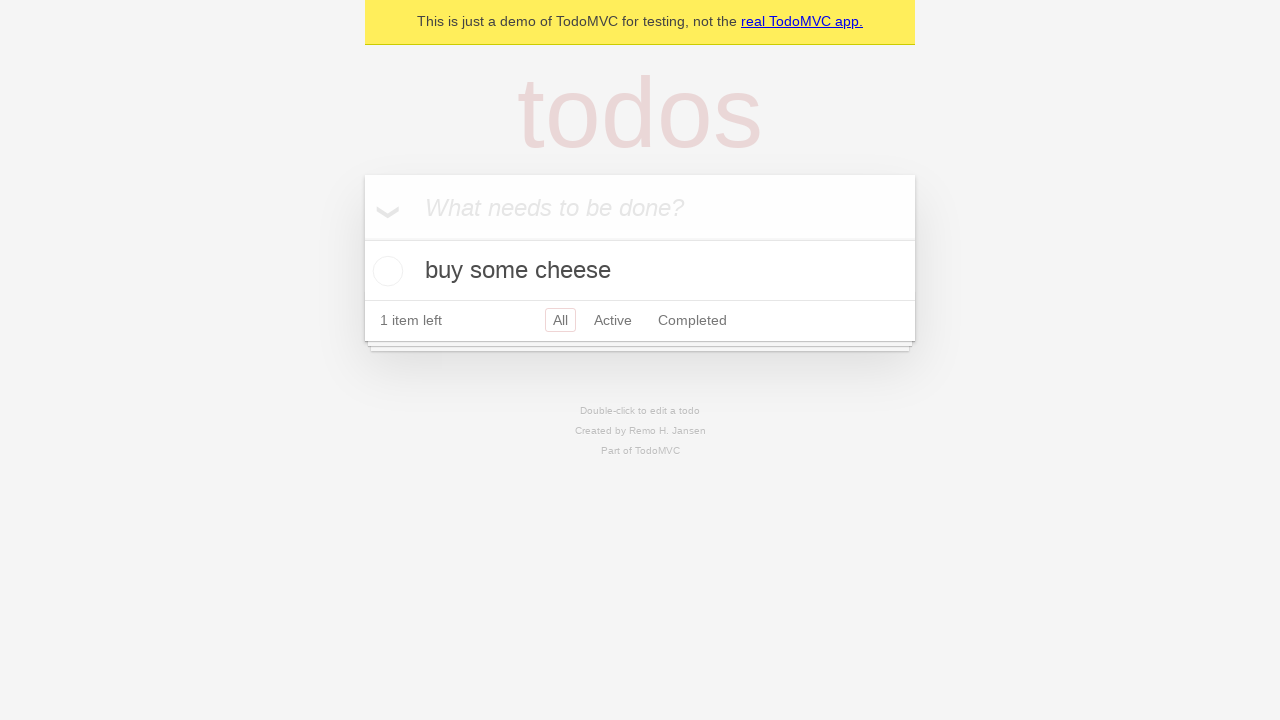

Filled todo input with 'feed the cat' on internal:attr=[placeholder="What needs to be done?"i]
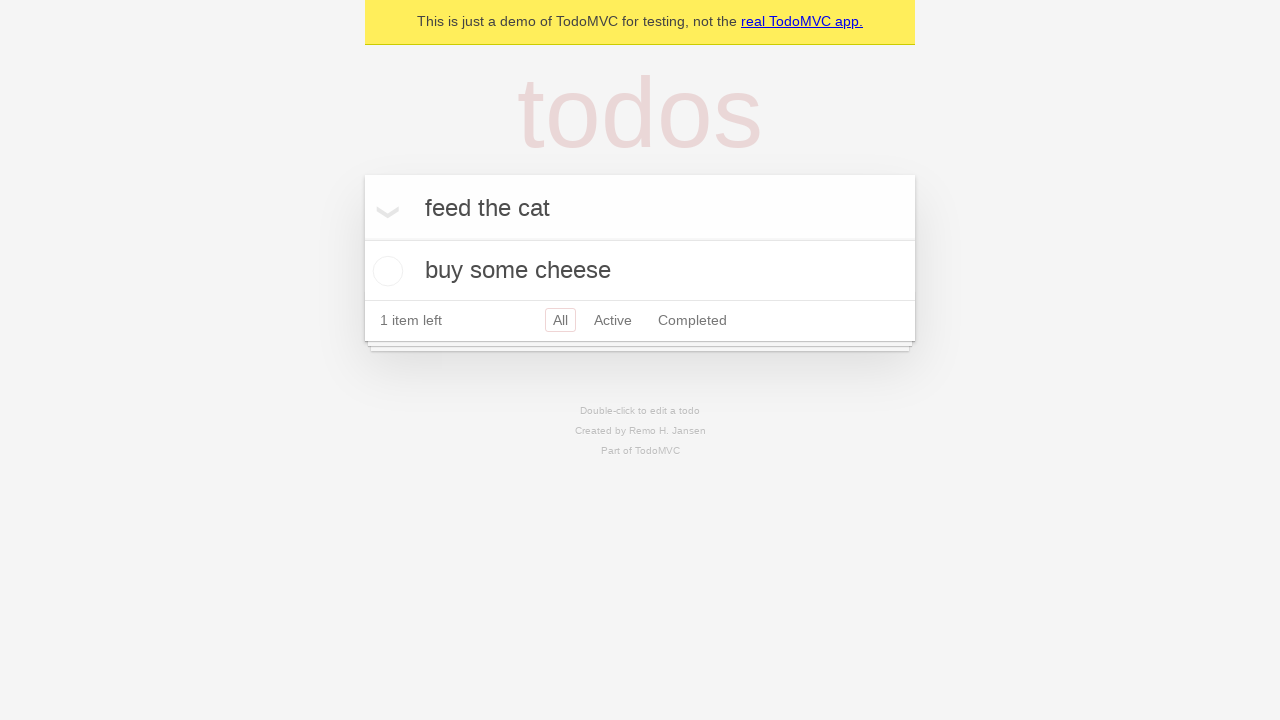

Pressed Enter to add todo 'feed the cat' on internal:attr=[placeholder="What needs to be done?"i]
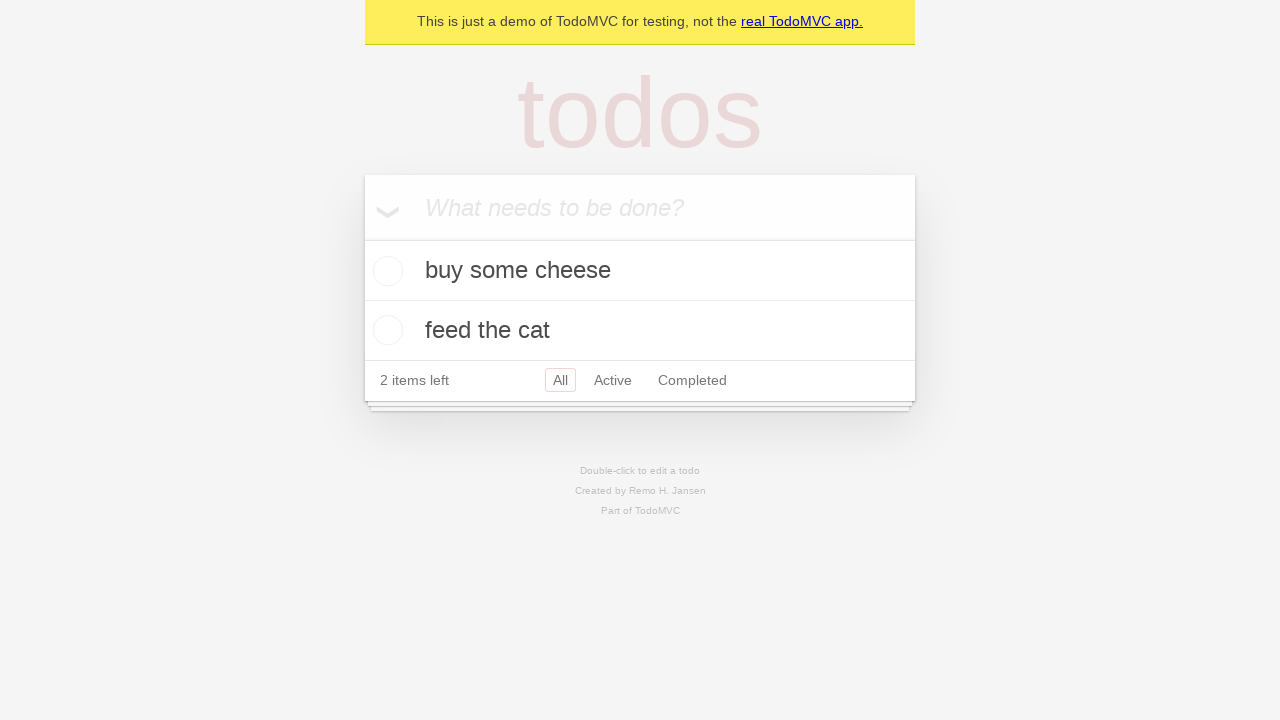

Filled todo input with 'book a doctors appointment' on internal:attr=[placeholder="What needs to be done?"i]
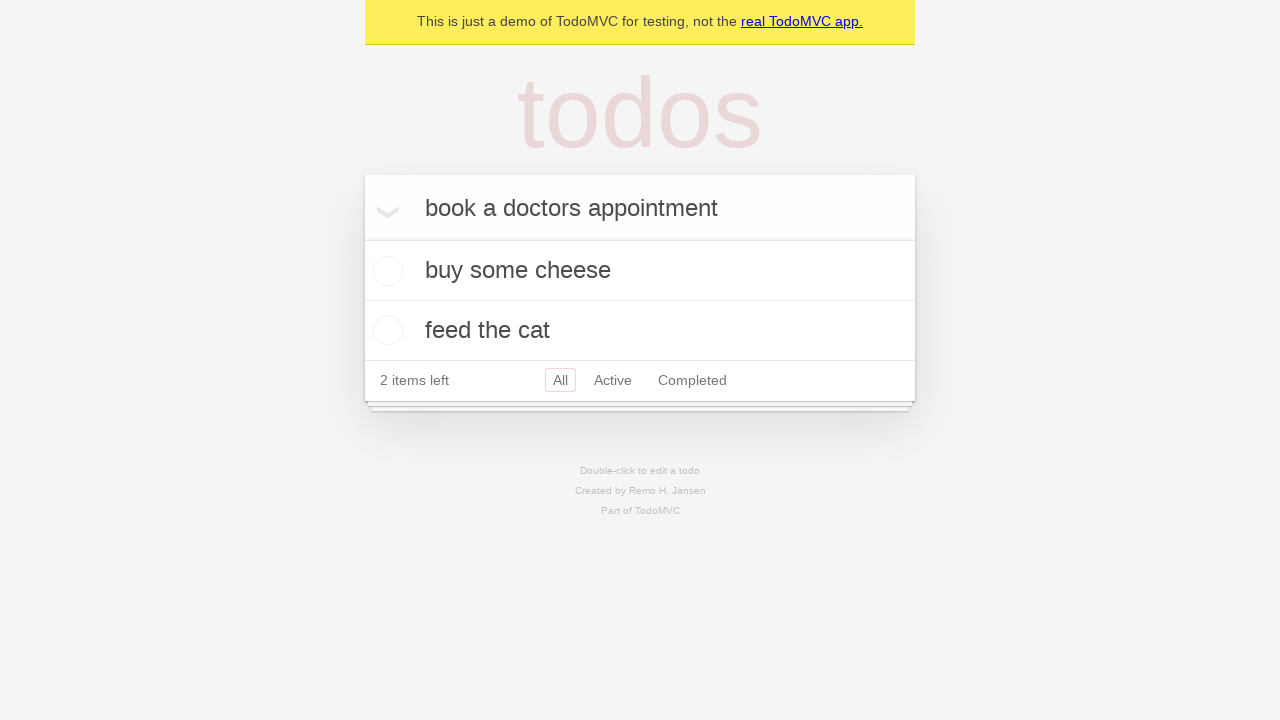

Pressed Enter to add todo 'book a doctors appointment' on internal:attr=[placeholder="What needs to be done?"i]
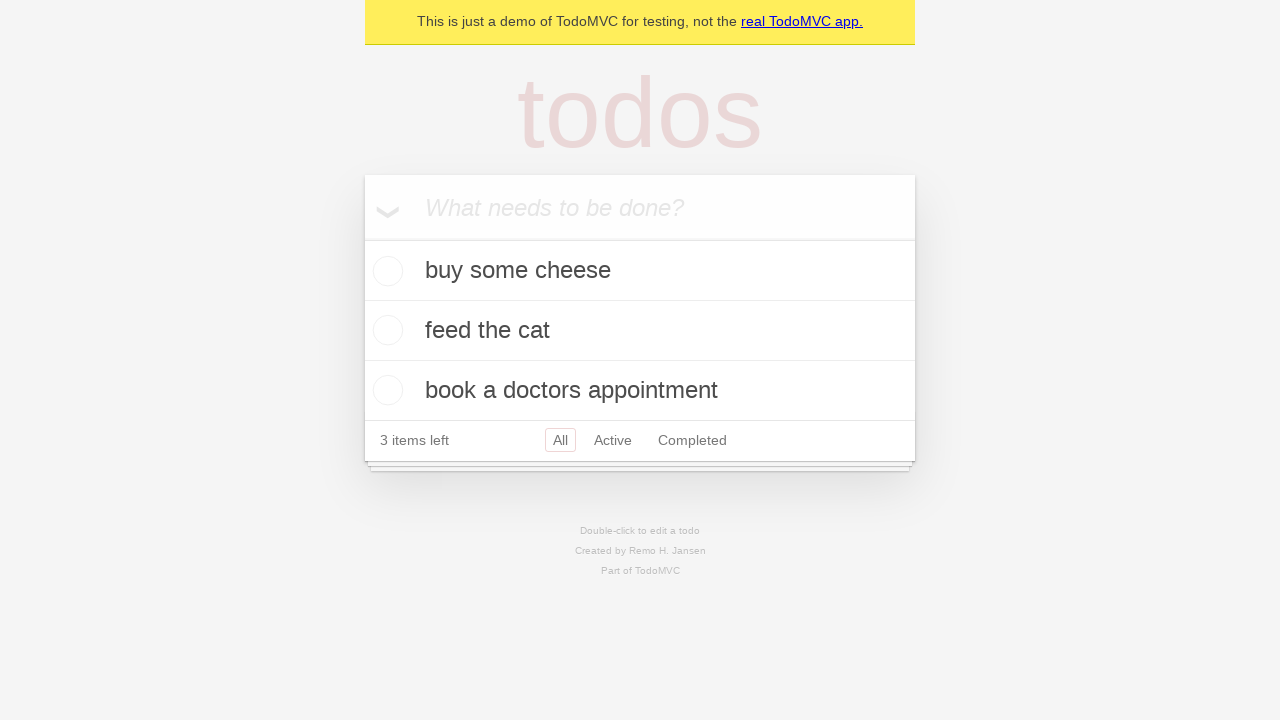

Waited for todos to be added to the list
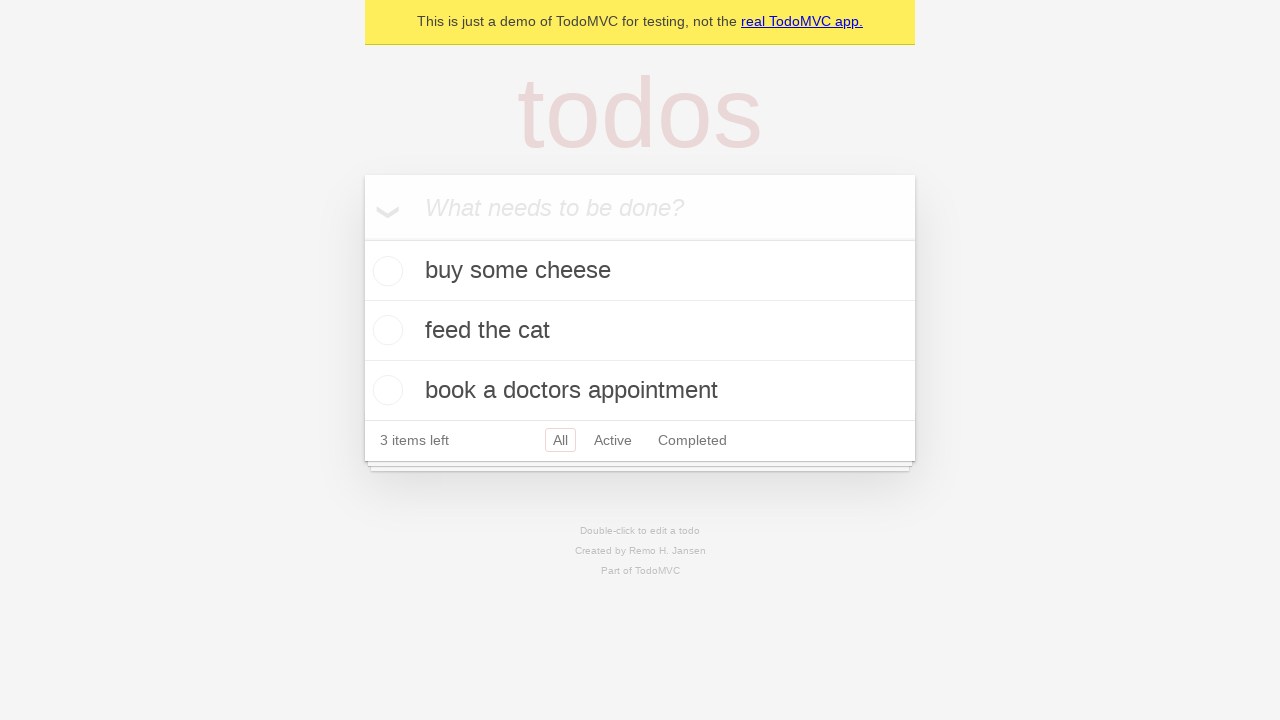

Checked the first todo item as completed at (385, 271) on .todo-list li .toggle >> nth=0
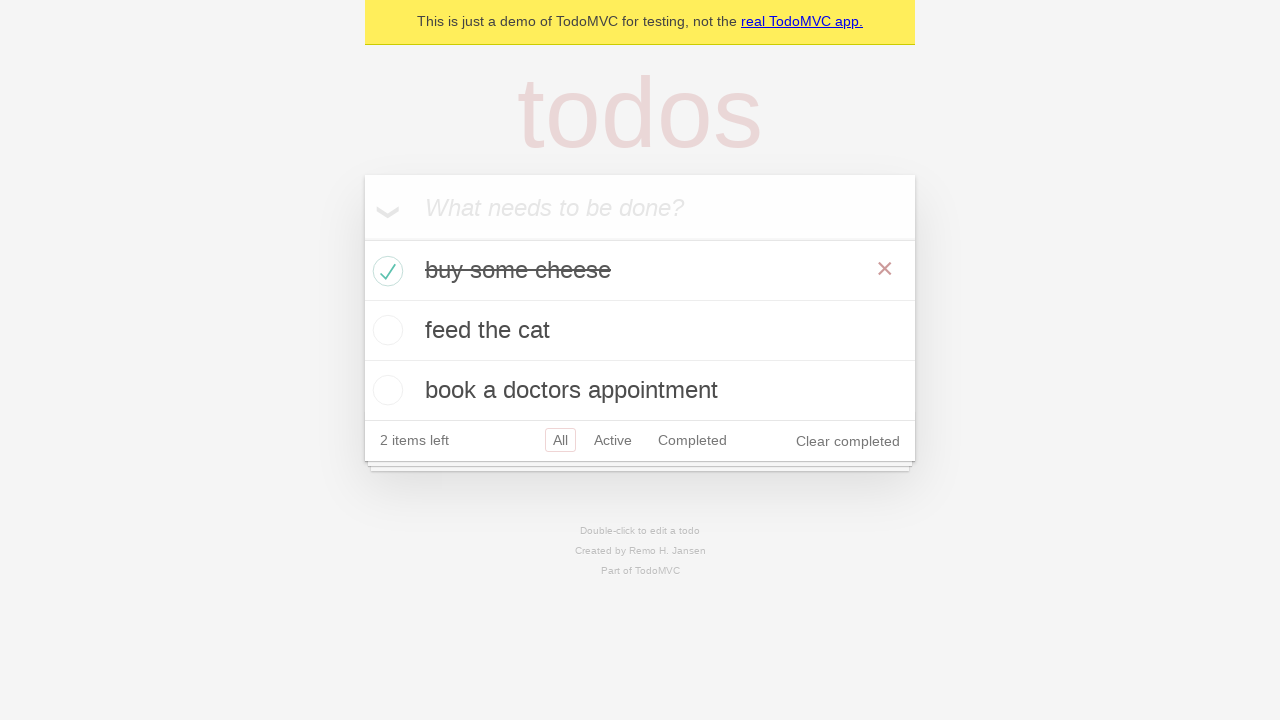

Clear completed button appeared after marking todo as done
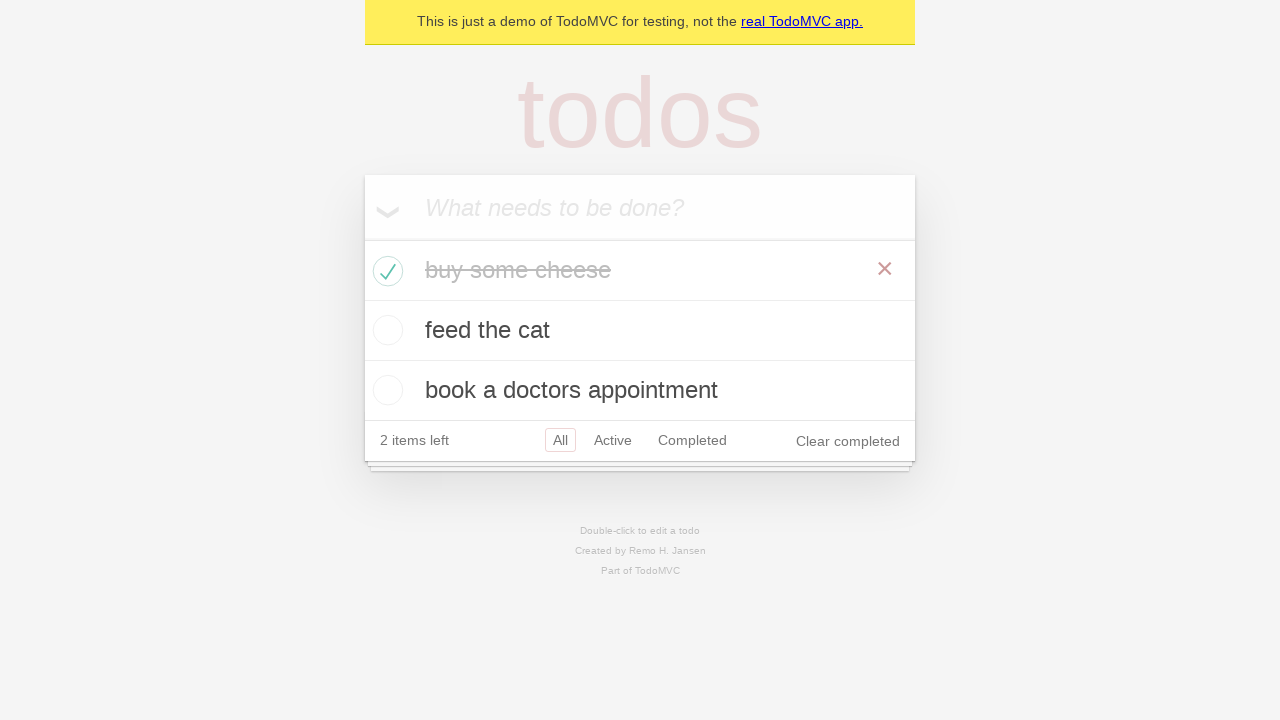

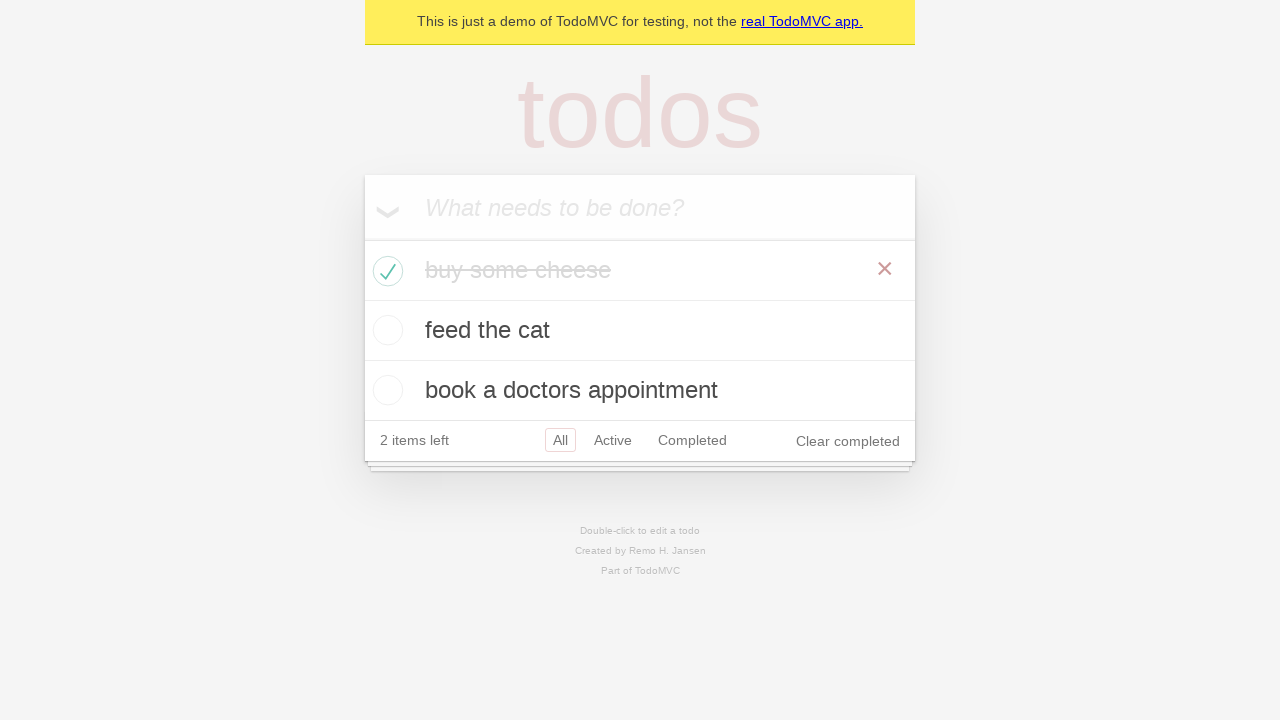